Tests pen pointer actions by moving to a pointer area element, clicking down, moving slightly, and releasing, then verifying the pointer events were captured correctly.

Starting URL: https://selenium.dev/selenium/web/pointerActionsPage.html

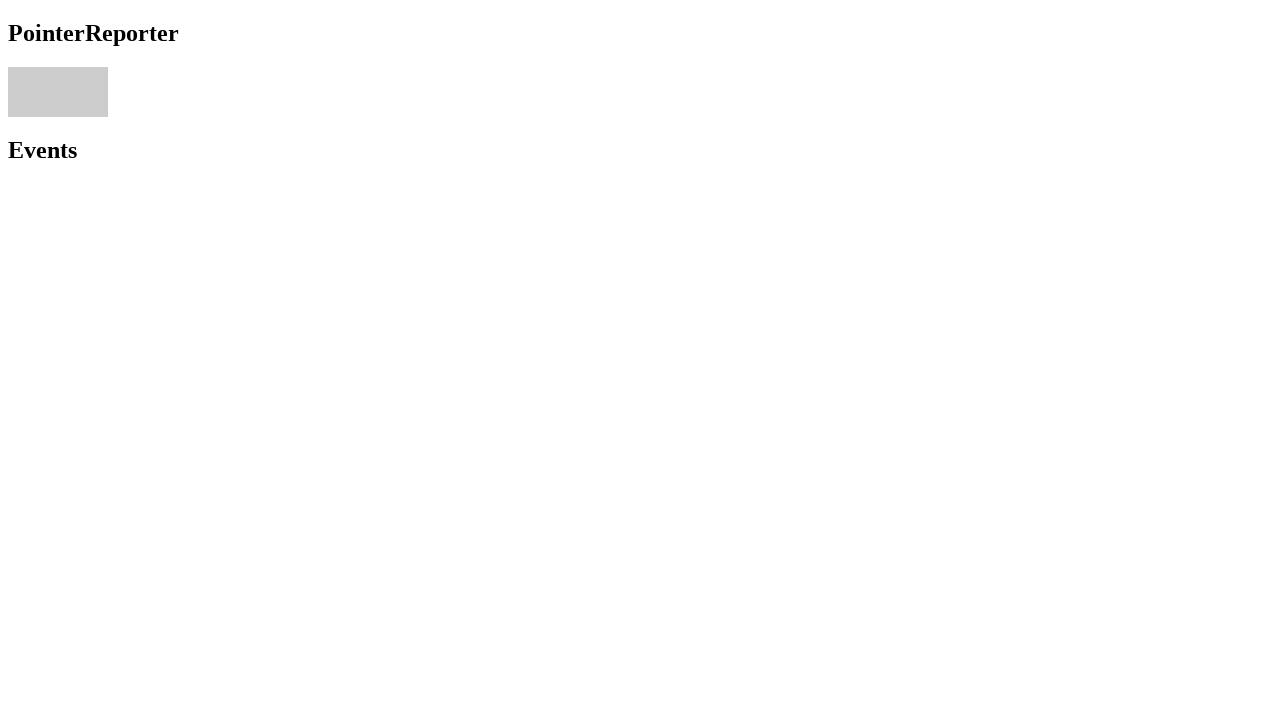

Located the pointer area element
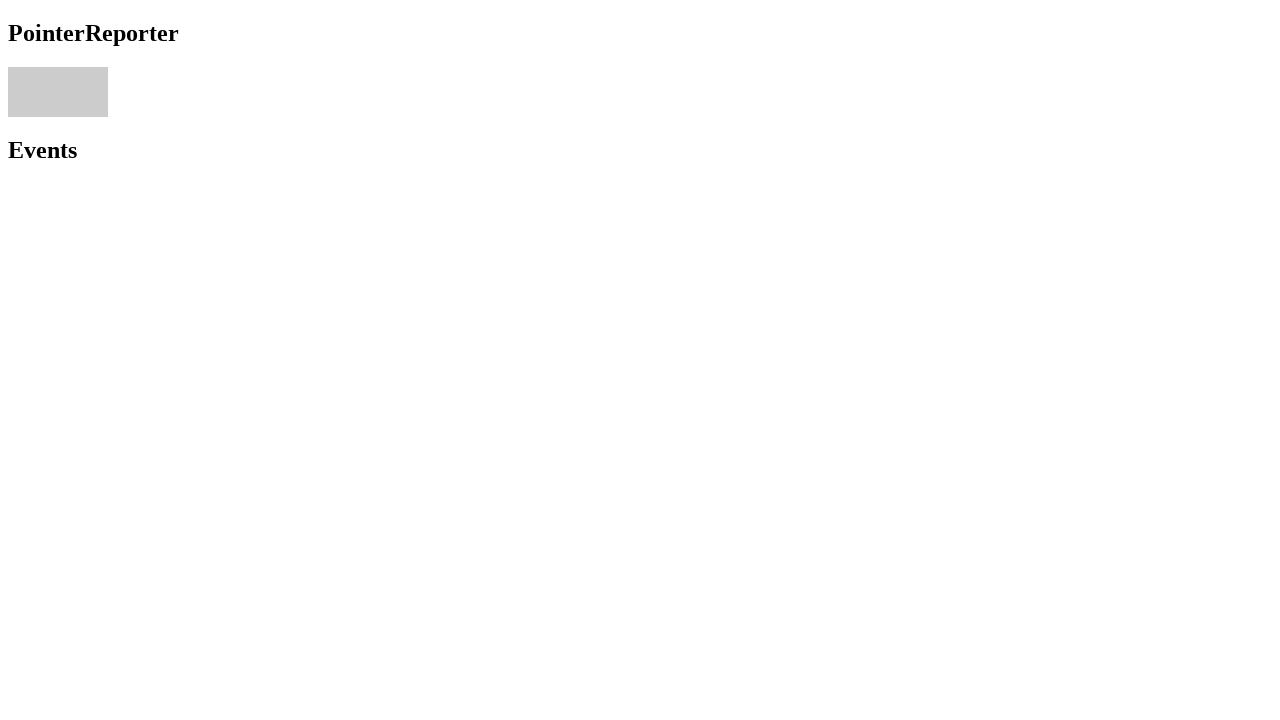

Retrieved bounding box of pointer area
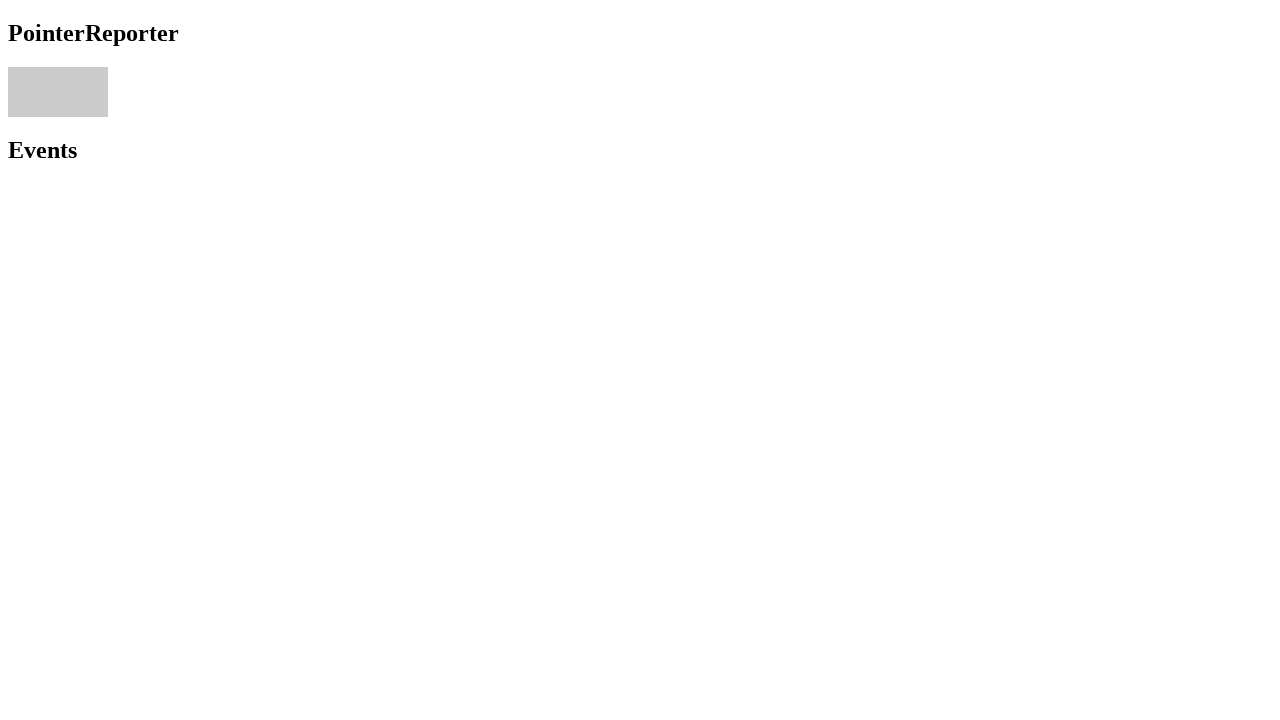

Calculated center coordinates of pointer area
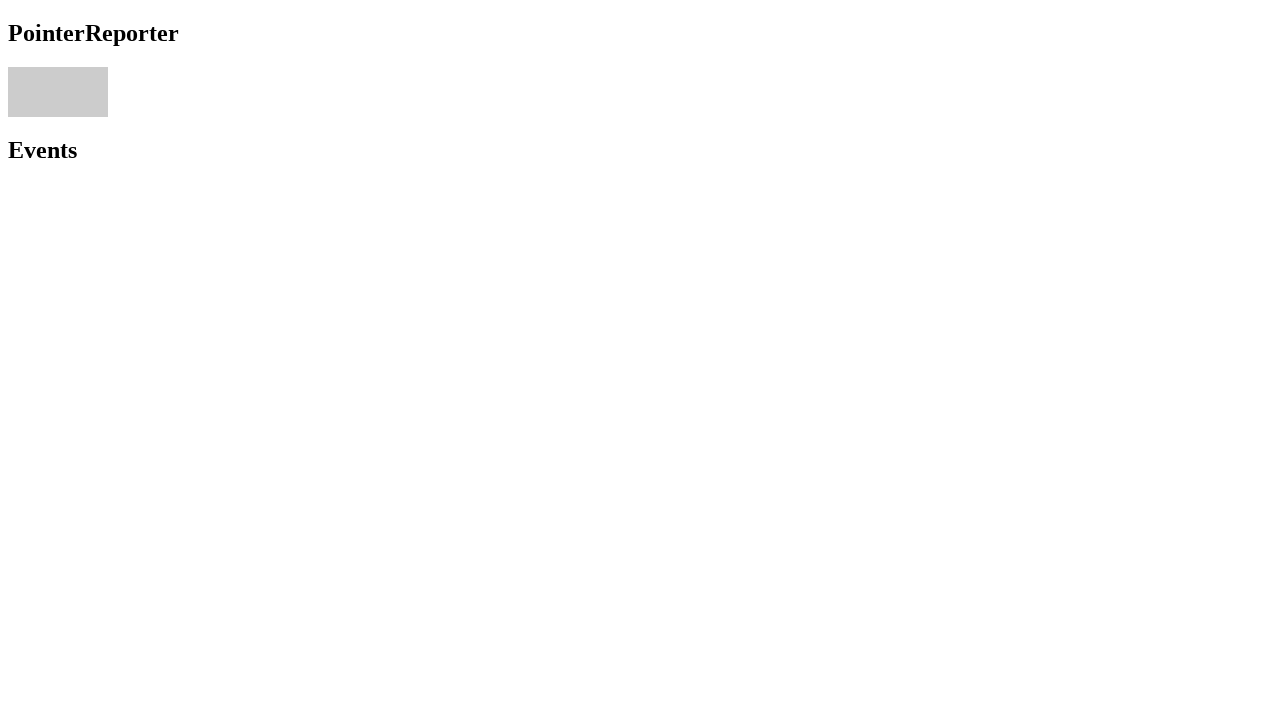

Moved mouse to center of pointer area at (58, 92)
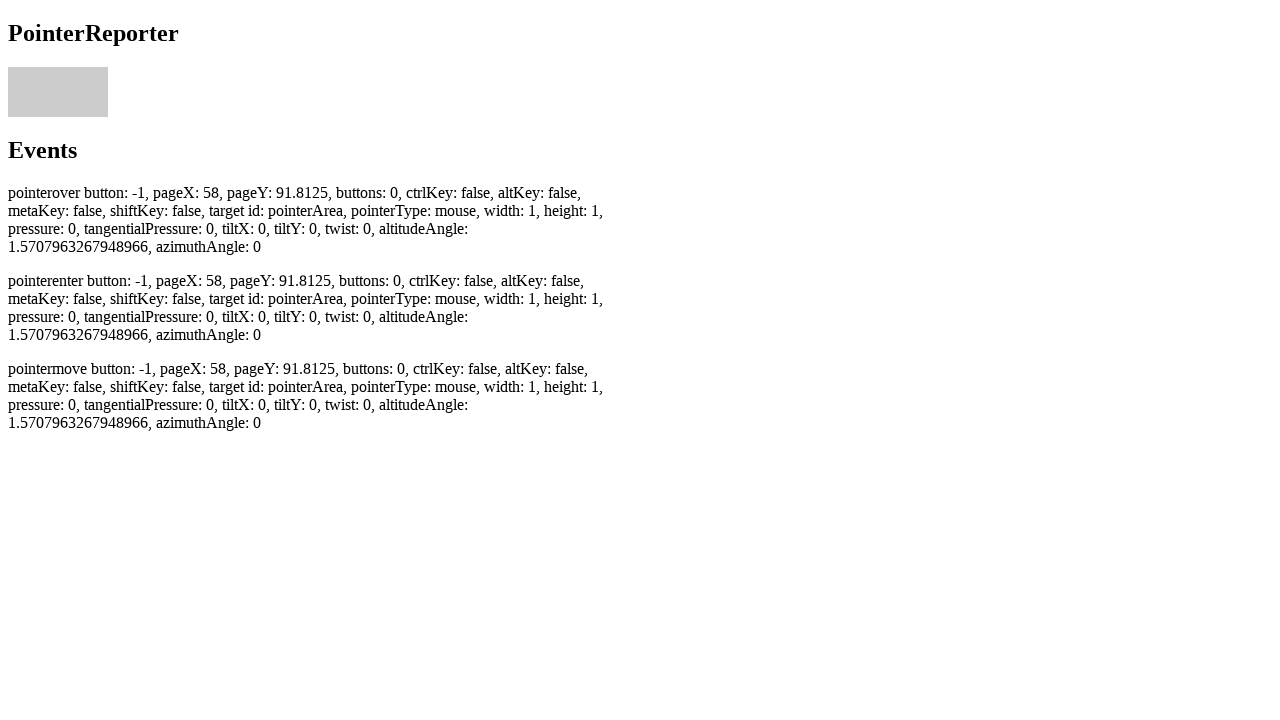

Pressed mouse button down at (58, 92)
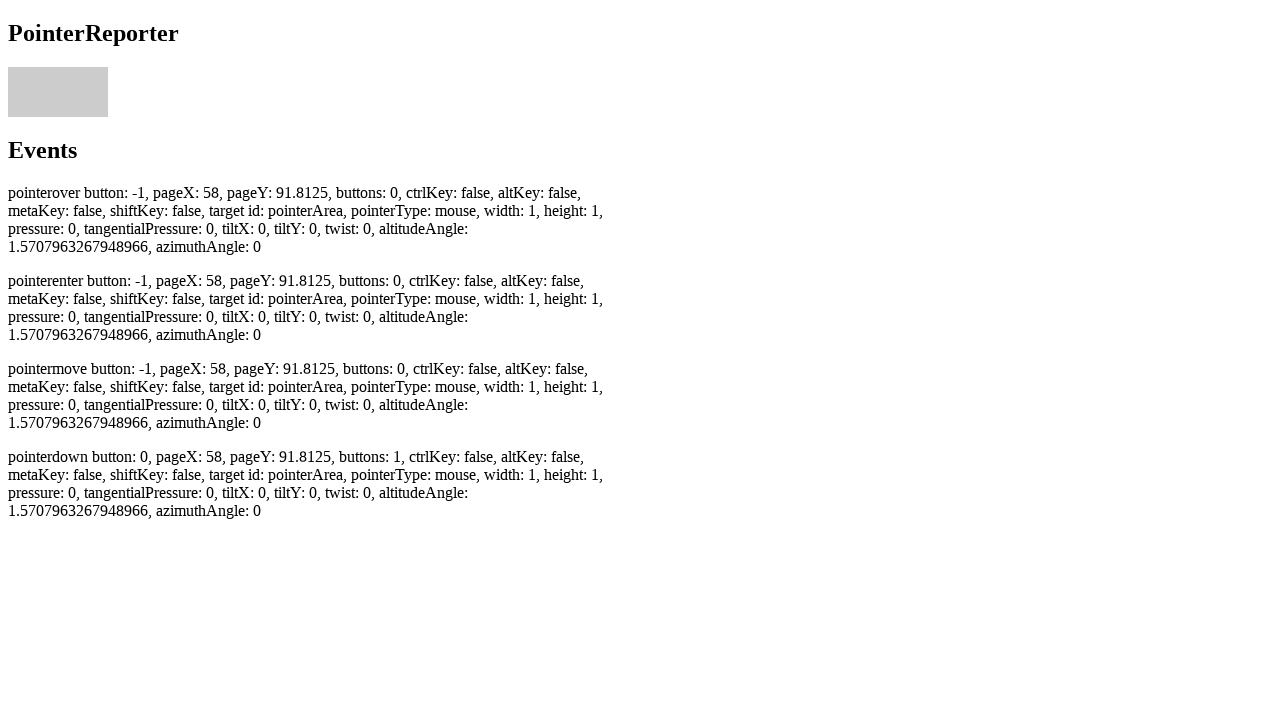

Moved mouse 2 pixels diagonally while button held down at (60, 94)
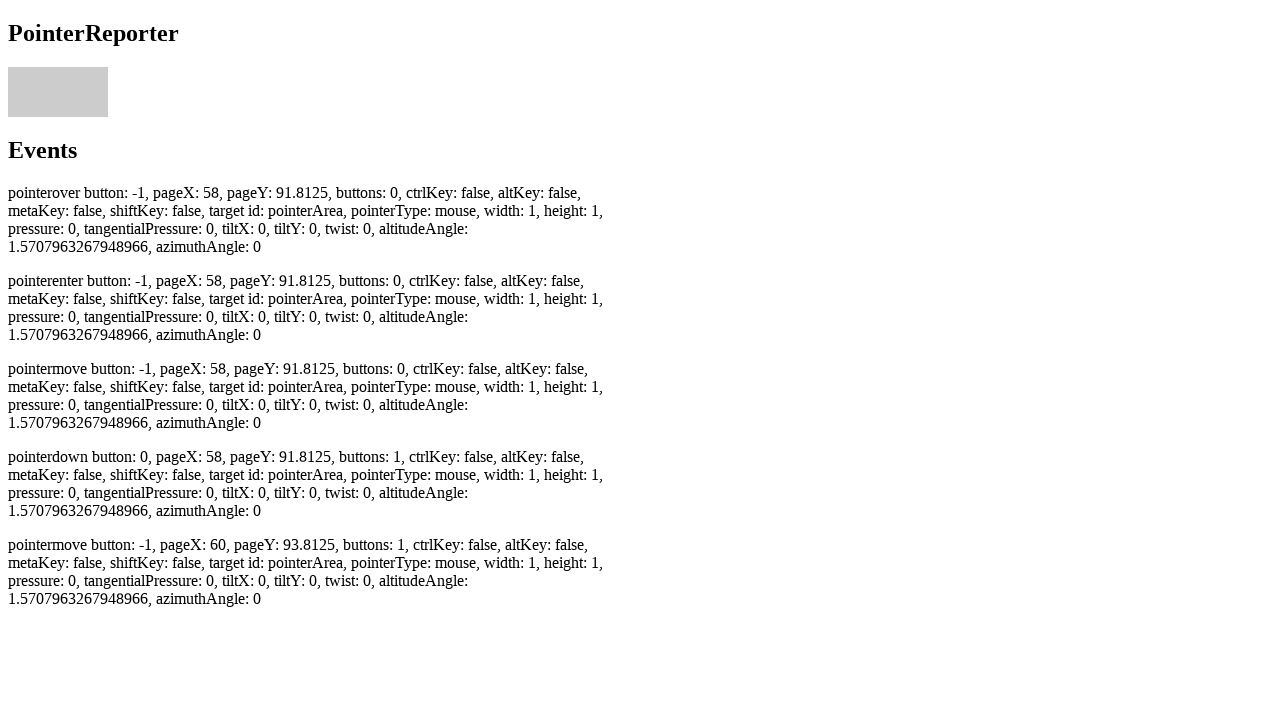

Released mouse button at (60, 94)
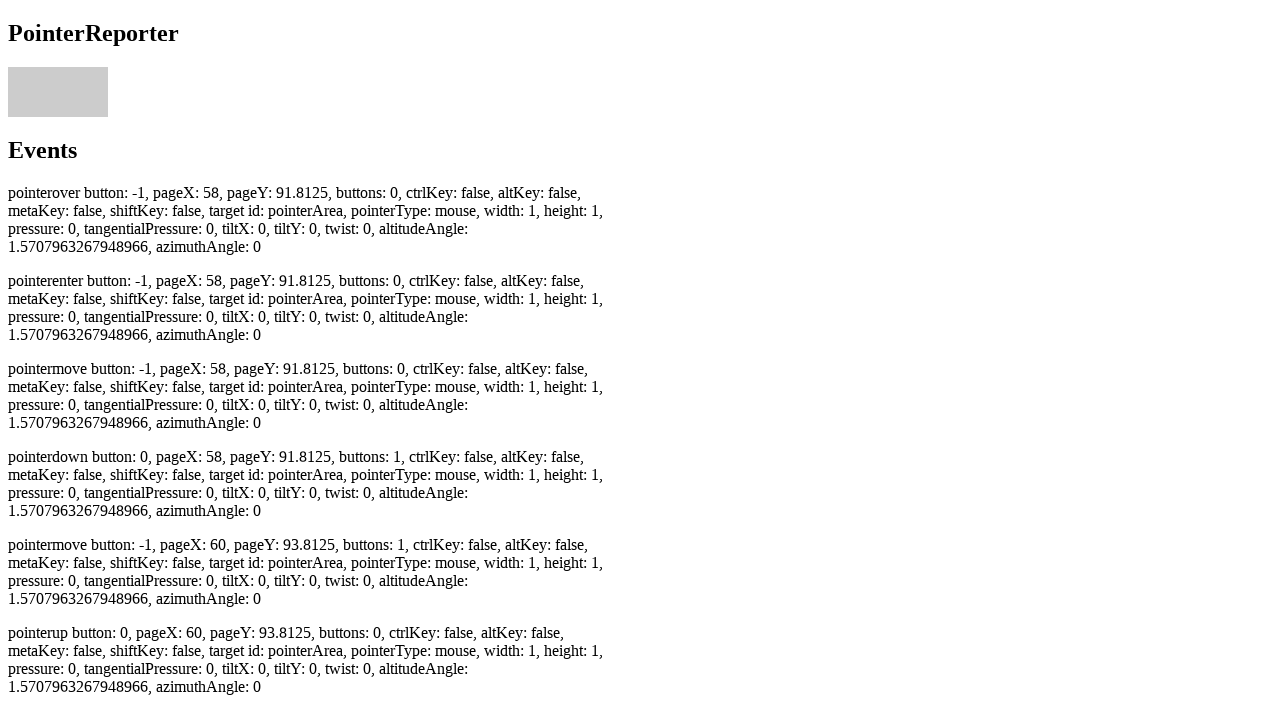

Waited for pointer up event to be captured
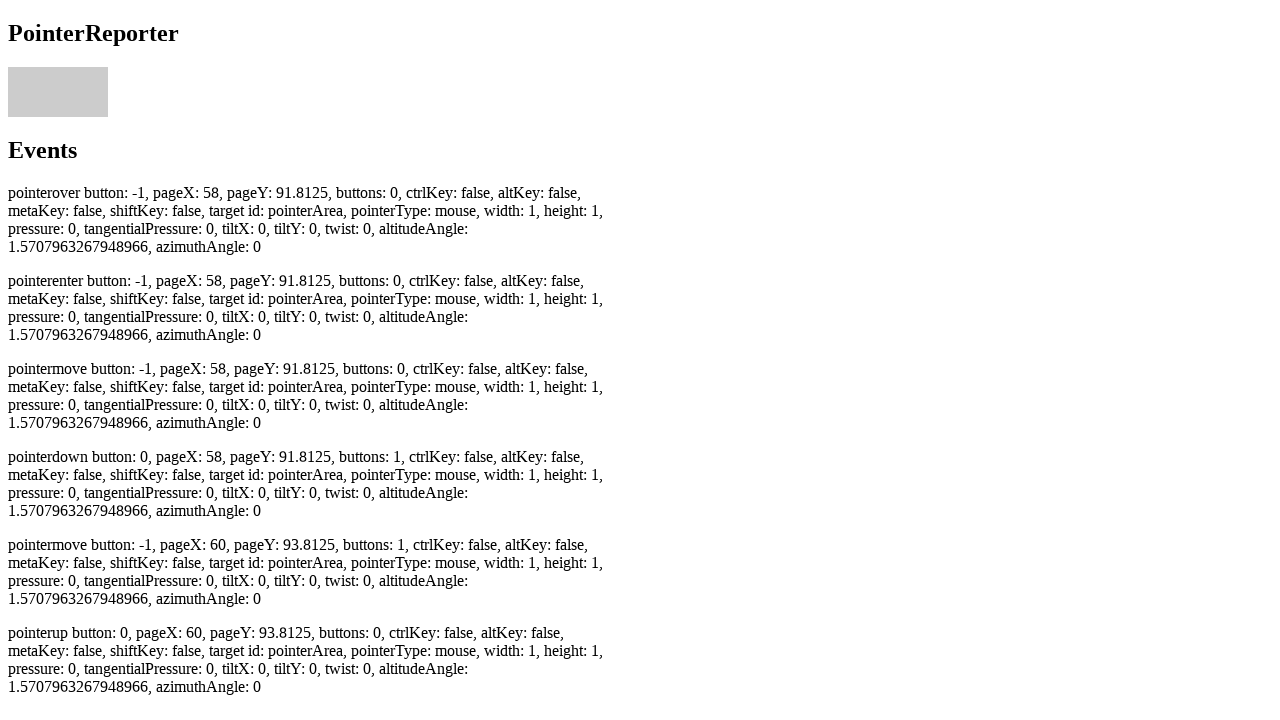

Verified at least 2 pointermove events were recorded
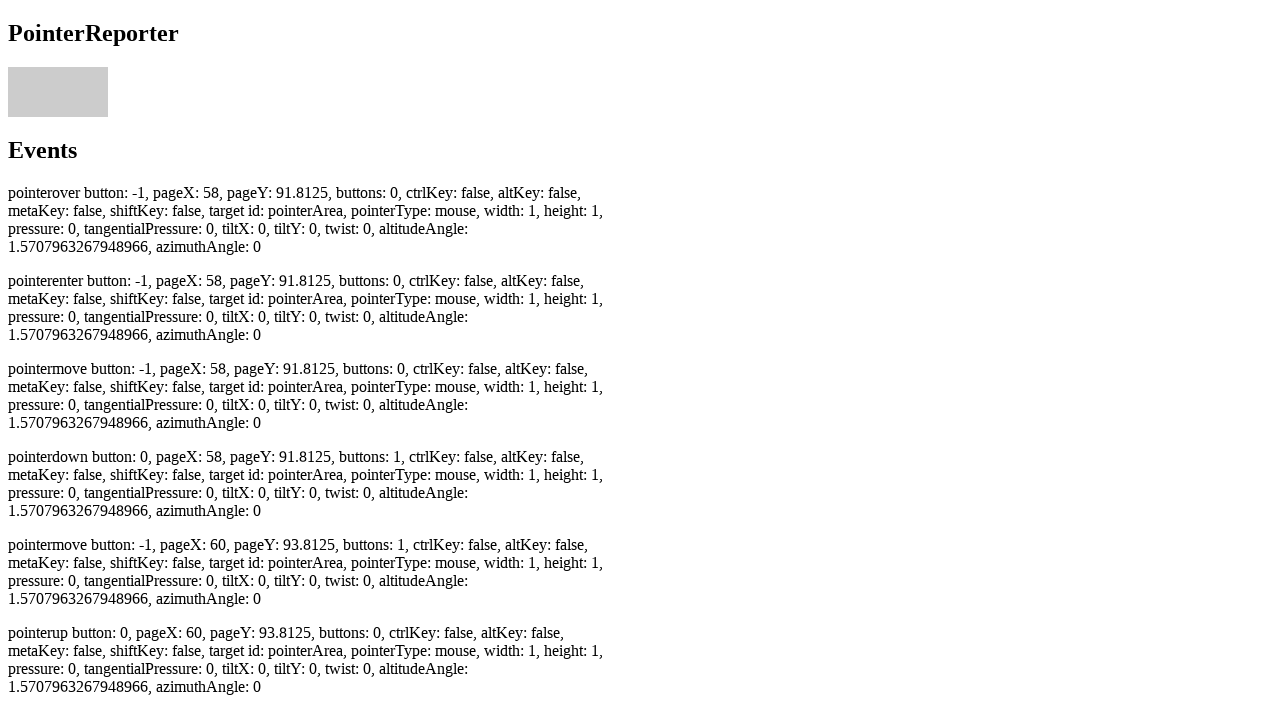

Verified at least 1 pointerdown event was recorded
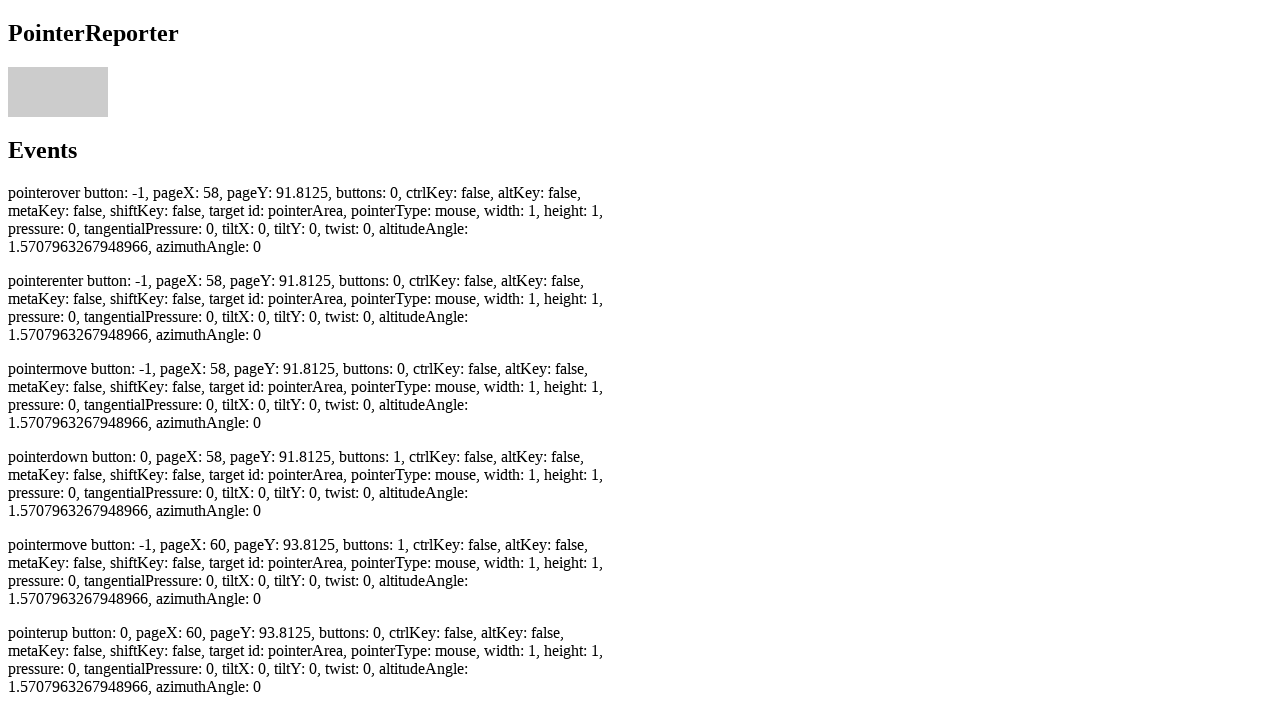

Verified at least 1 pointerup event was recorded
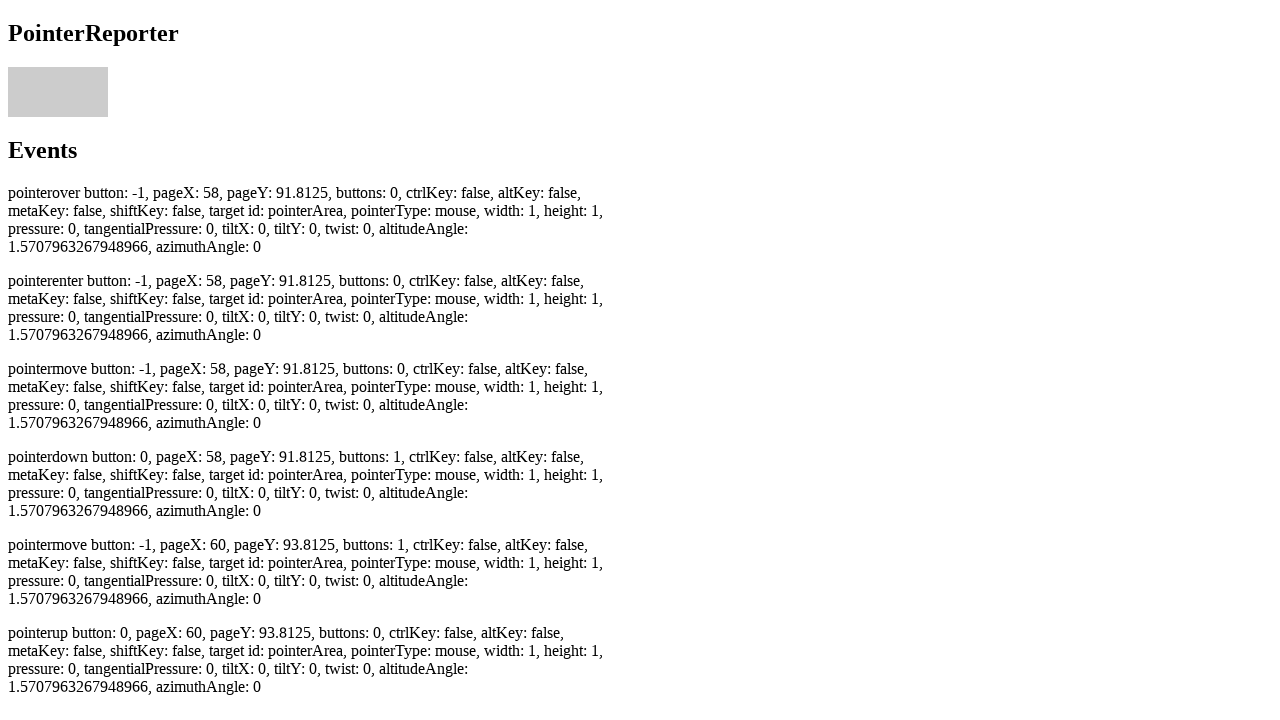

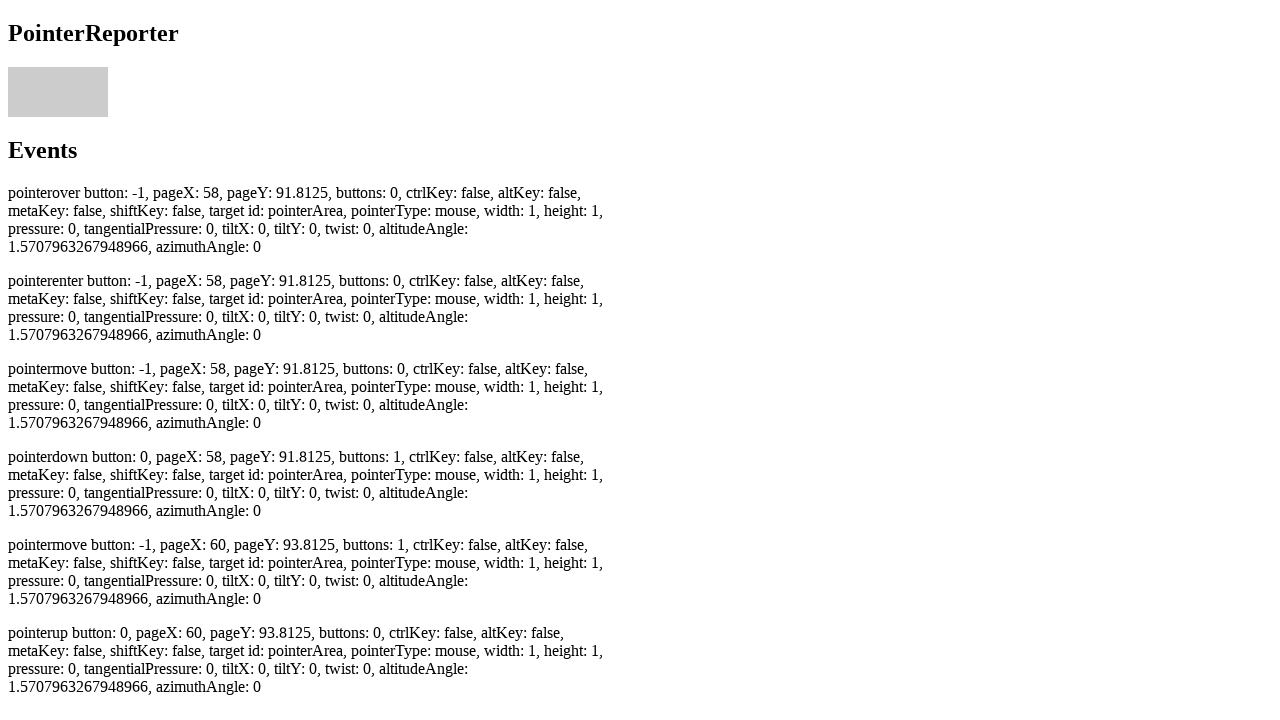